Tests explicit wait functionality by clicking a button that triggers delayed text appearance and verifying the text appears

Starting URL: http://seleniumpractise.blogspot.com/2016/08/how-to-use-explicit-wait-in-selenium.html

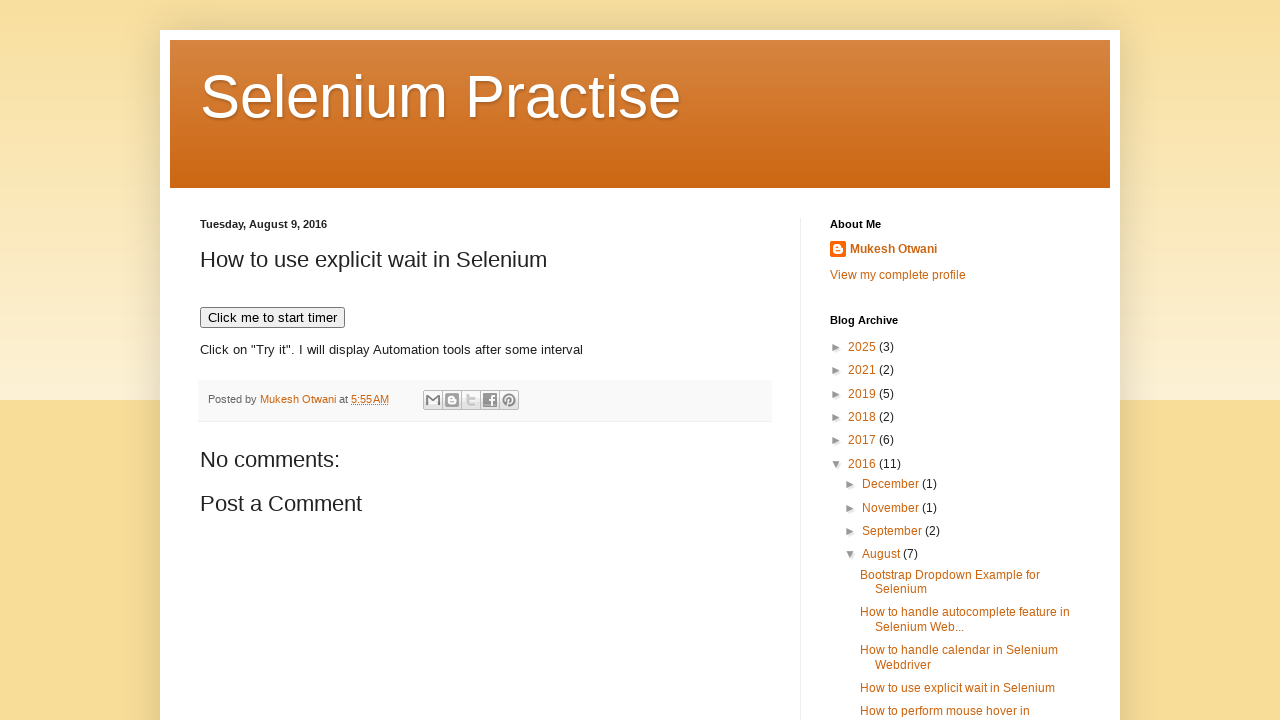

Clicked button to trigger delayed text appearance at (272, 318) on button[onclick='timedText()']
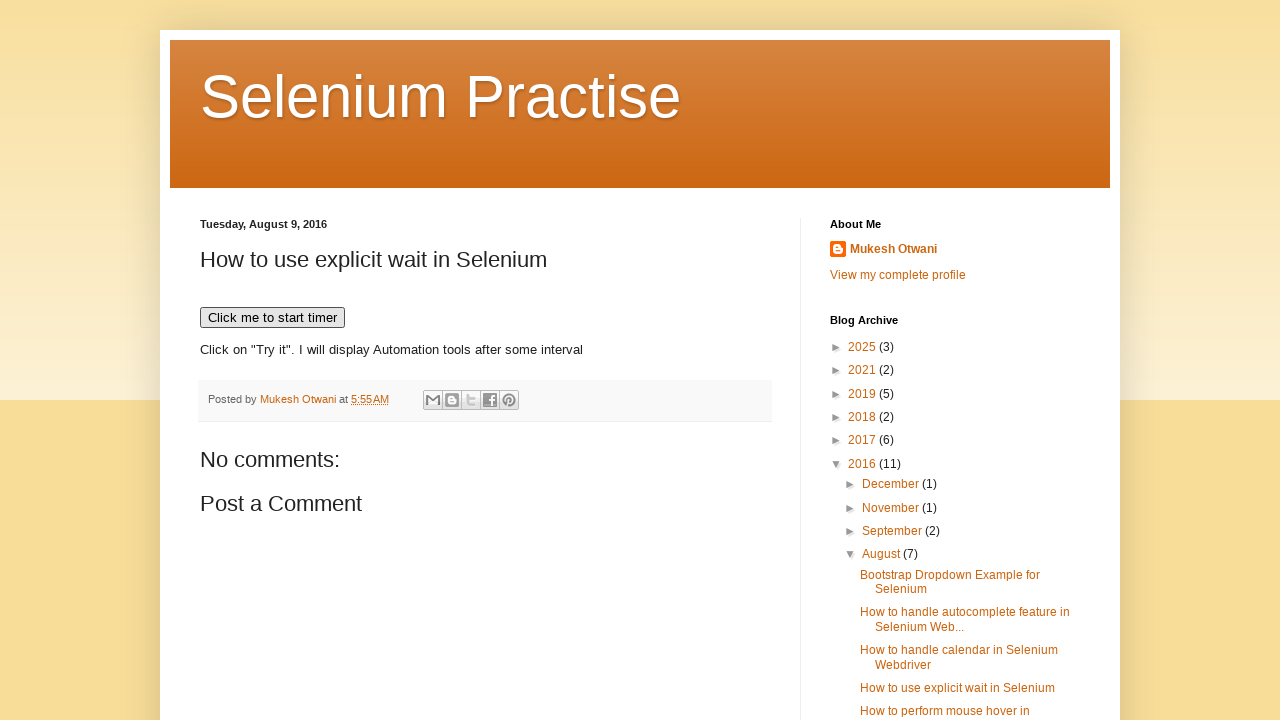

Waited for WebDriver text to appear (explicit wait completed)
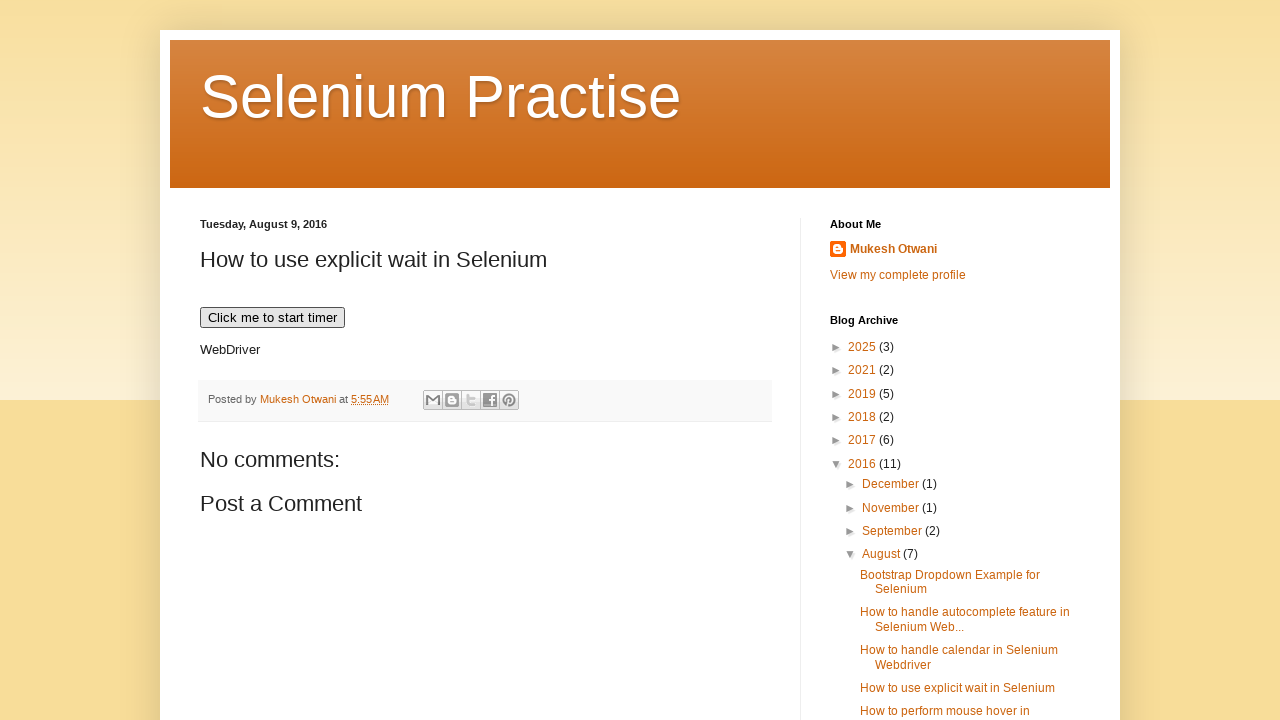

Retrieved WebDriver text: WebDriver
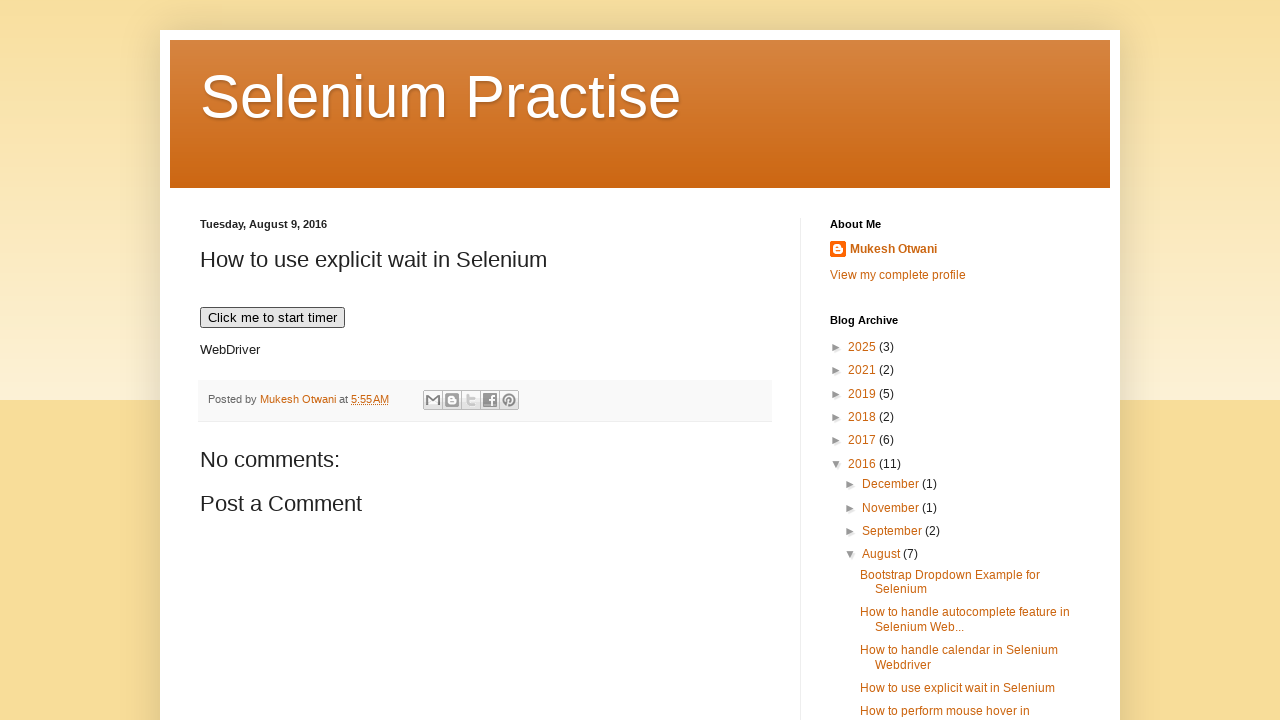

Printed WebDriver text to console: WebDriver
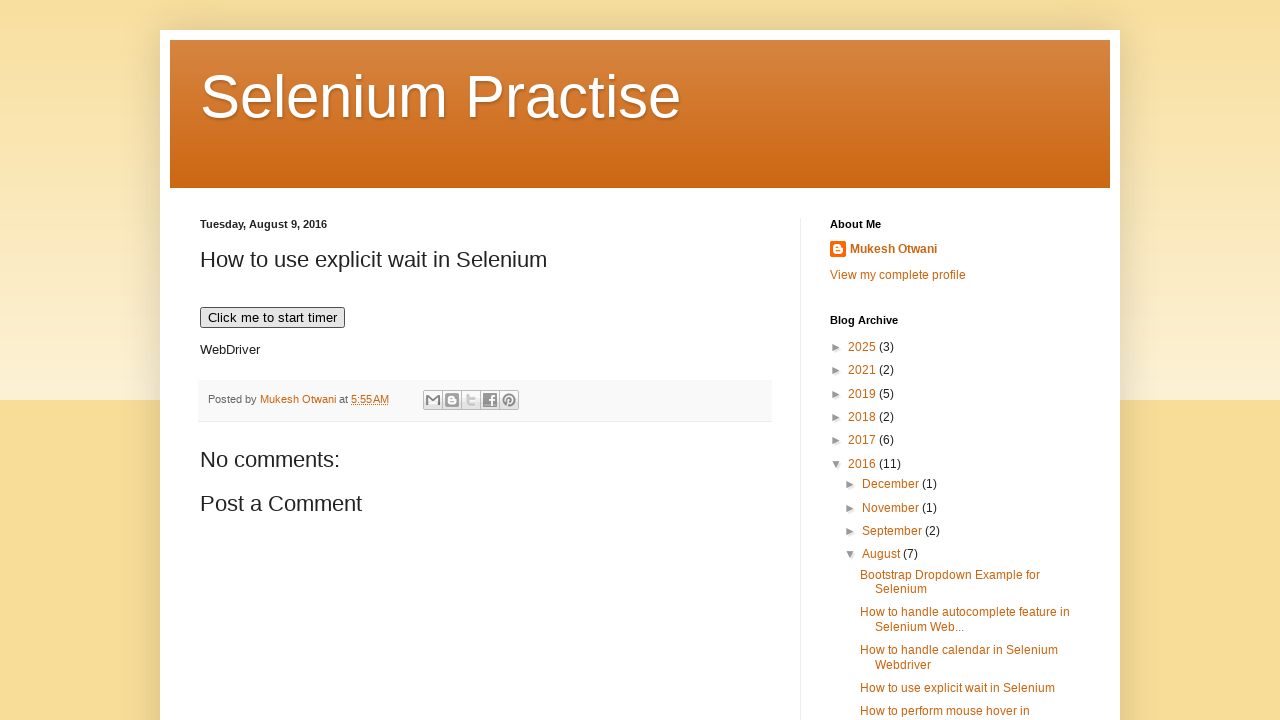

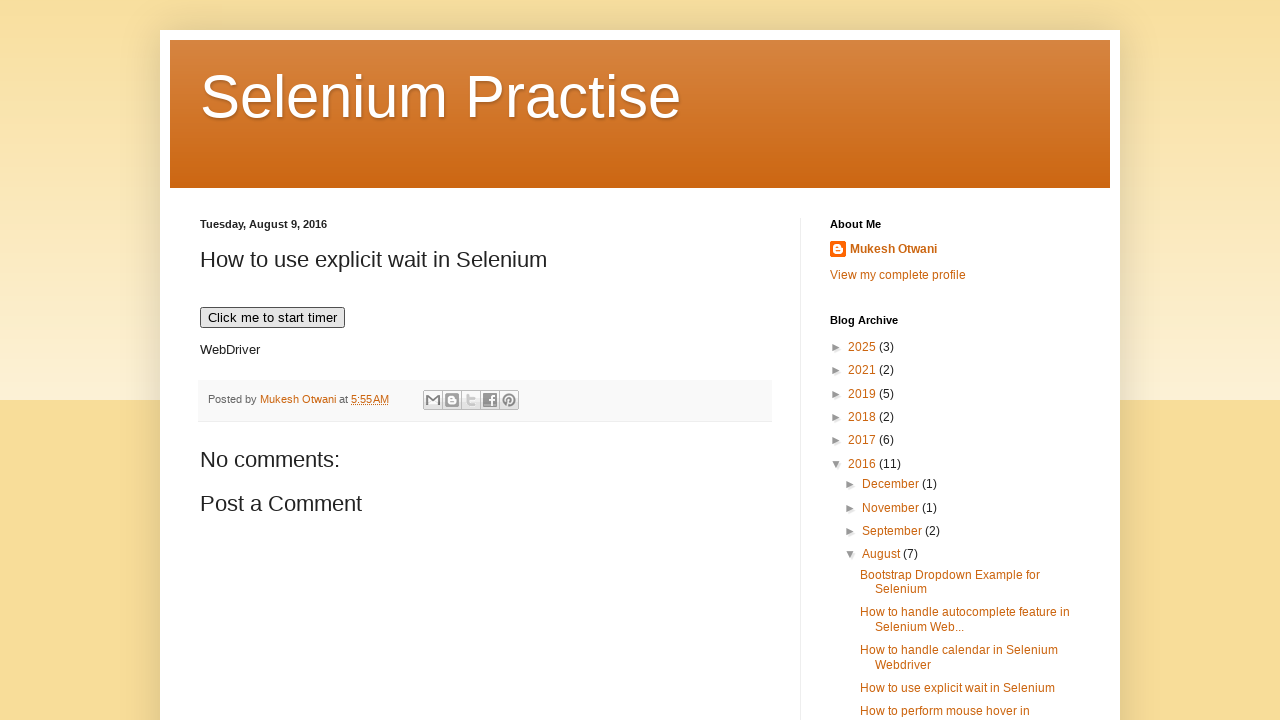